Tests adding an item to the cart and then removing it via the cart preview

Starting URL: https://rahulshettyacademy.com/seleniumPractise/#/

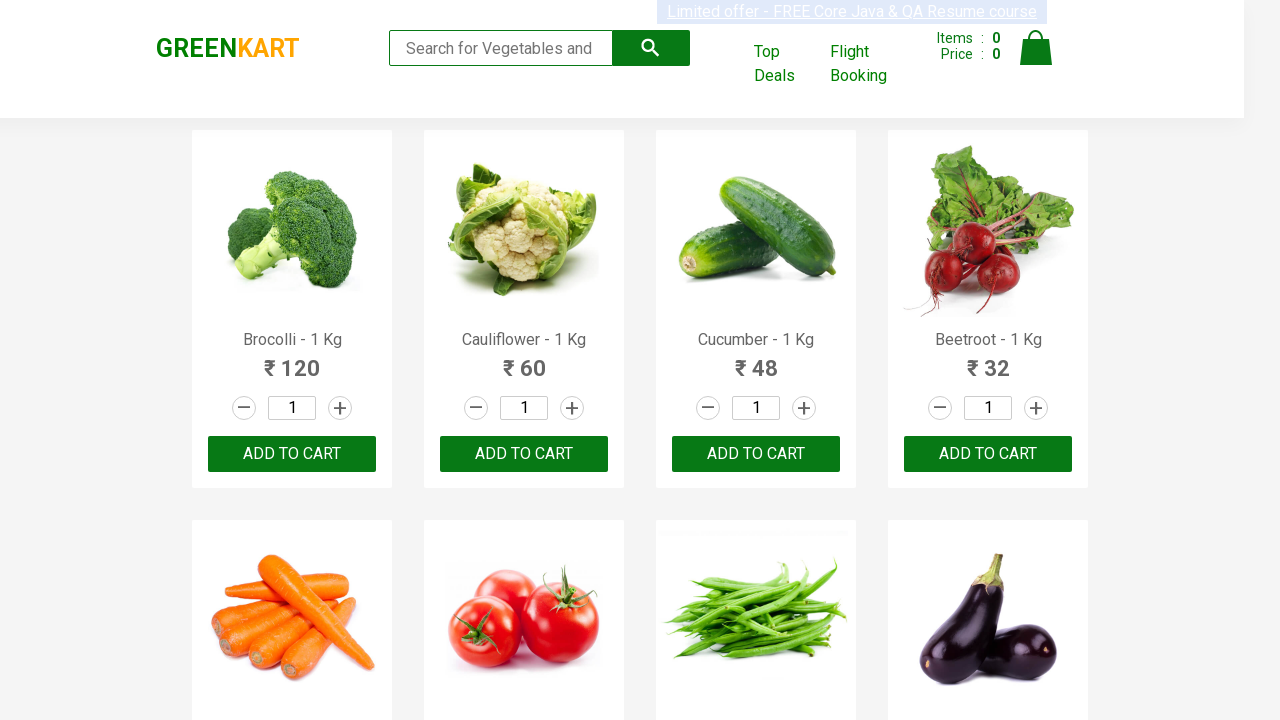

Clicked the first 'ADD TO CART' button at (292, 454) on button:has-text('ADD TO CART') >> nth=0
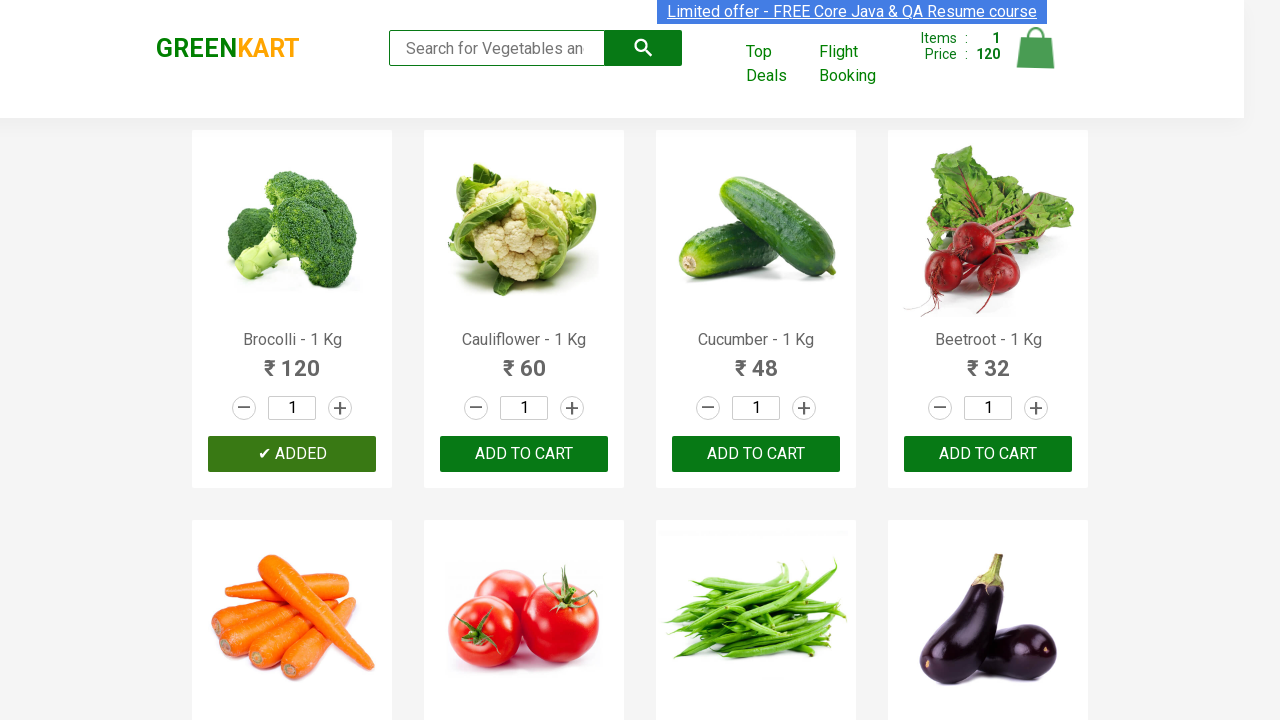

Verified item was added to cart - cart count shows 1
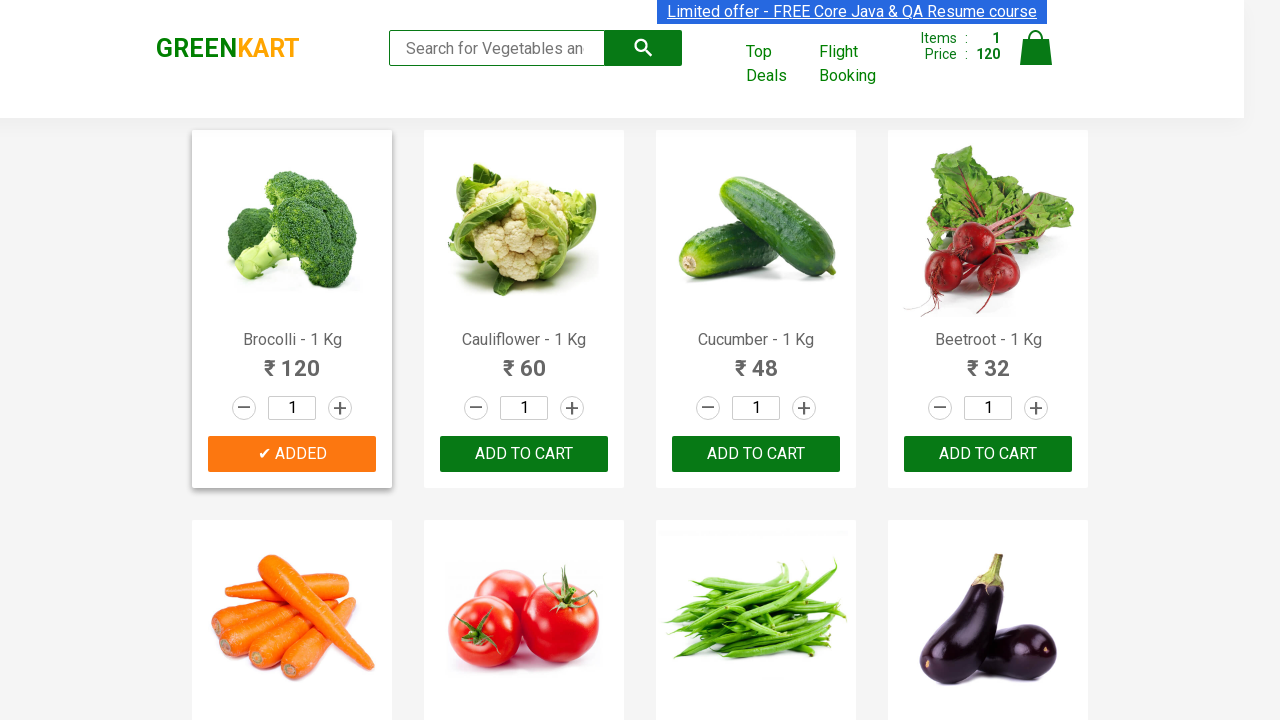

Clicked shopping cart icon at (1036, 48) on img[alt='Cart']
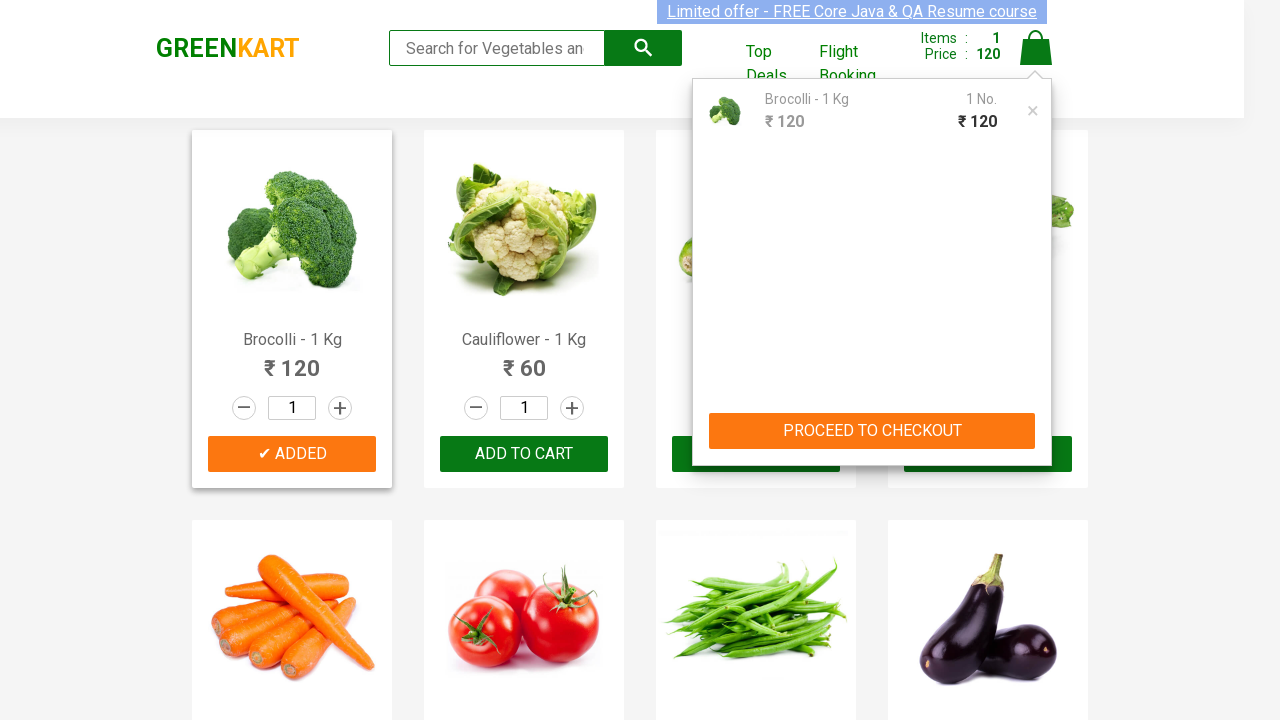

Clicked remove button in cart preview at (1033, 111) on .cart-preview.active .product-remove
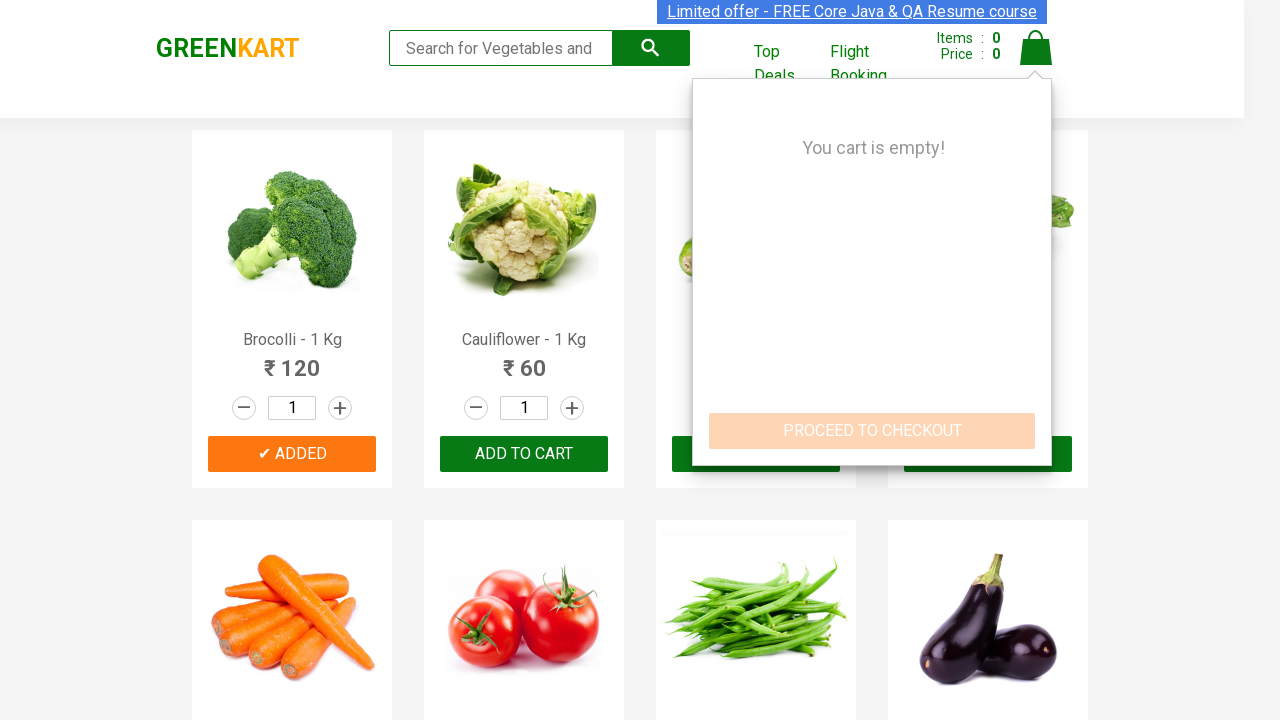

Verified item was removed from cart - cart count shows 0
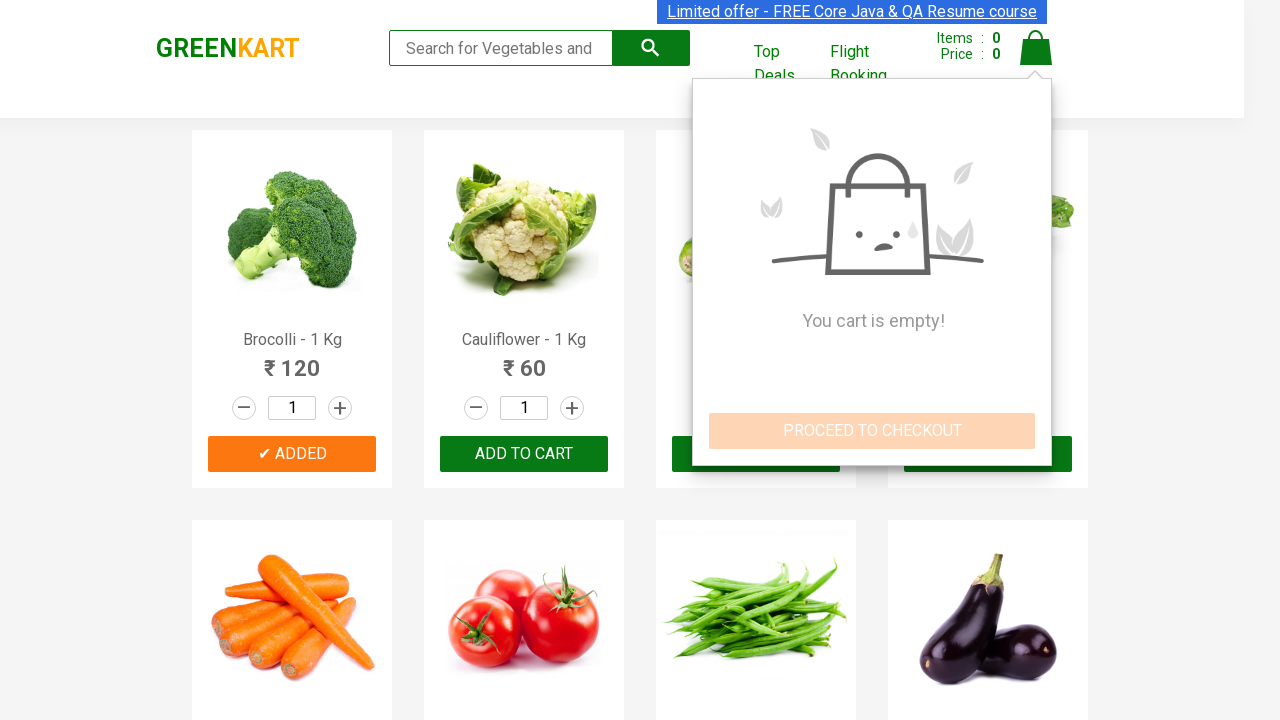

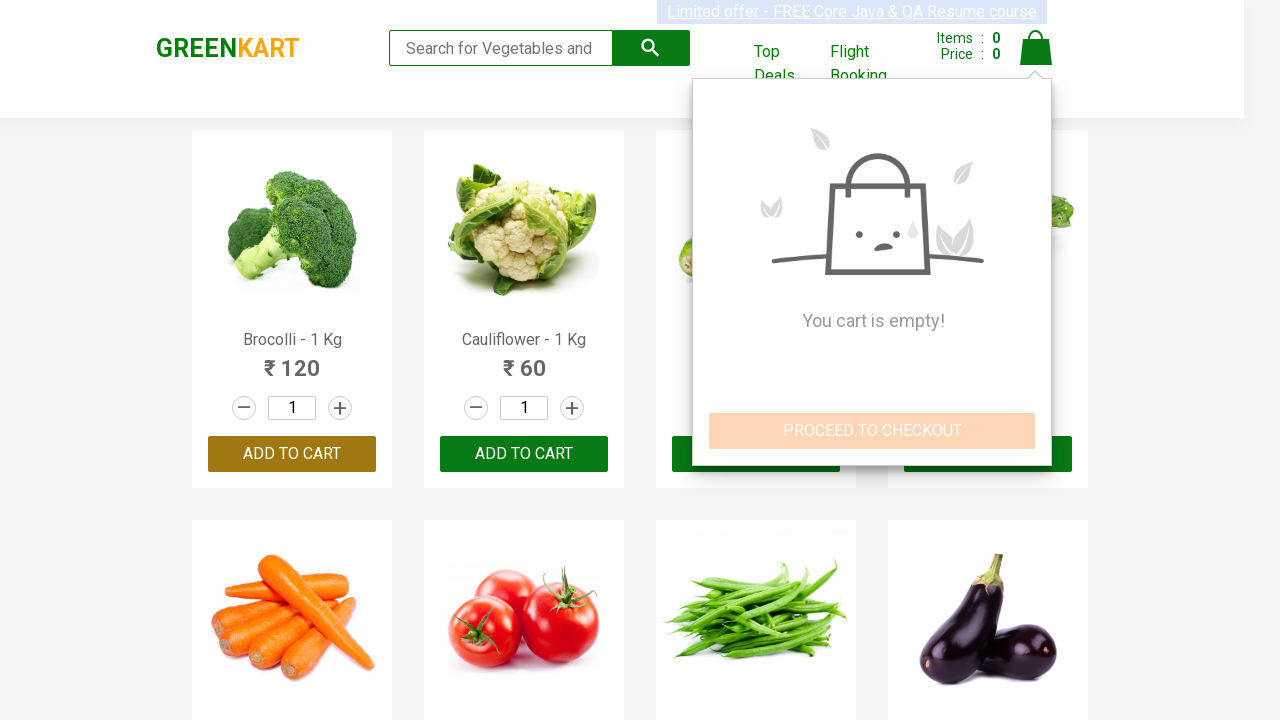